Tests the DemoQA text box form by filling in the full name and email fields, submitting the form, and verifying the submitted values are displayed correctly.

Starting URL: https://demoqa.com/text-box

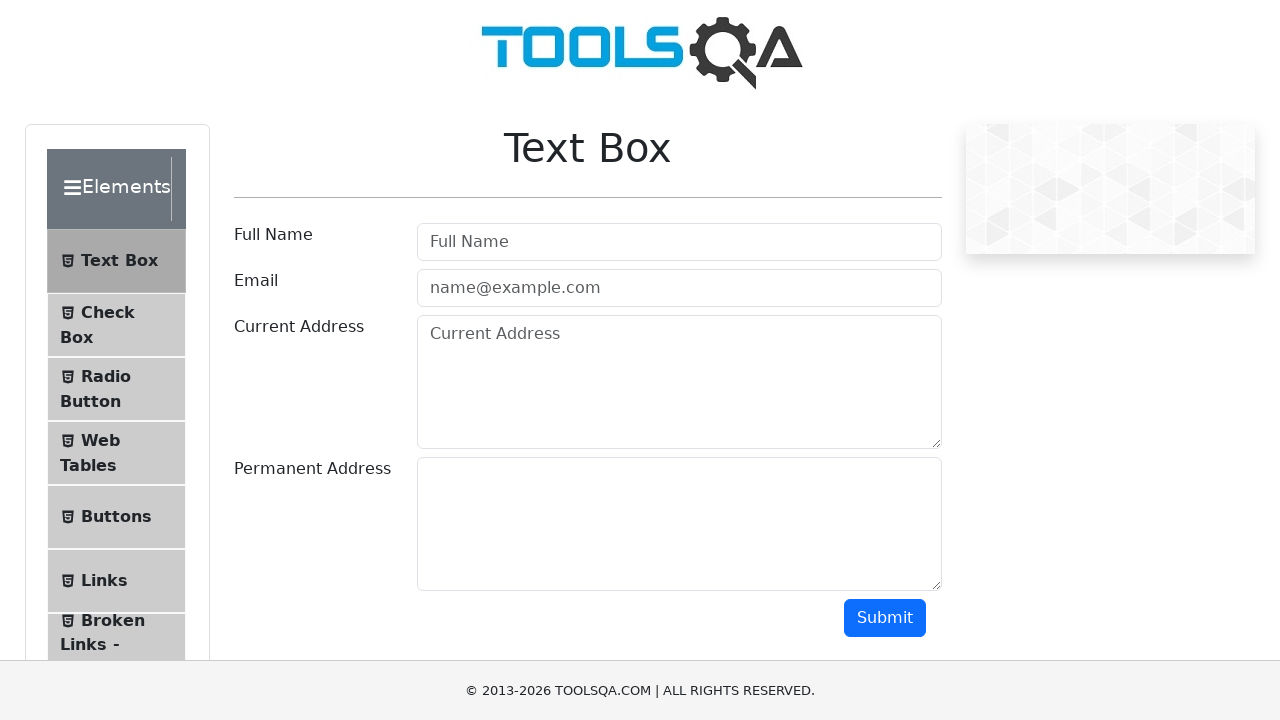

Filled full name field with 'Vardenis Pavardenis' on #userName
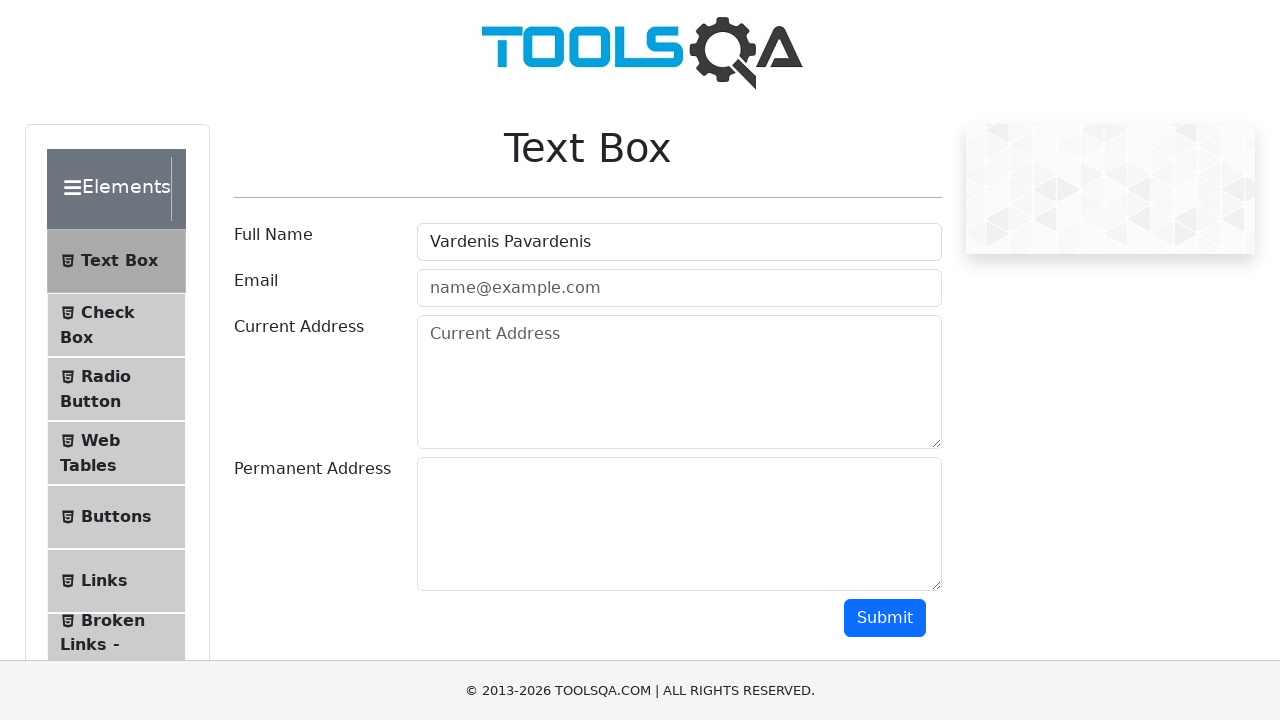

Filled email field with 'demo@demo.com' on #userEmail
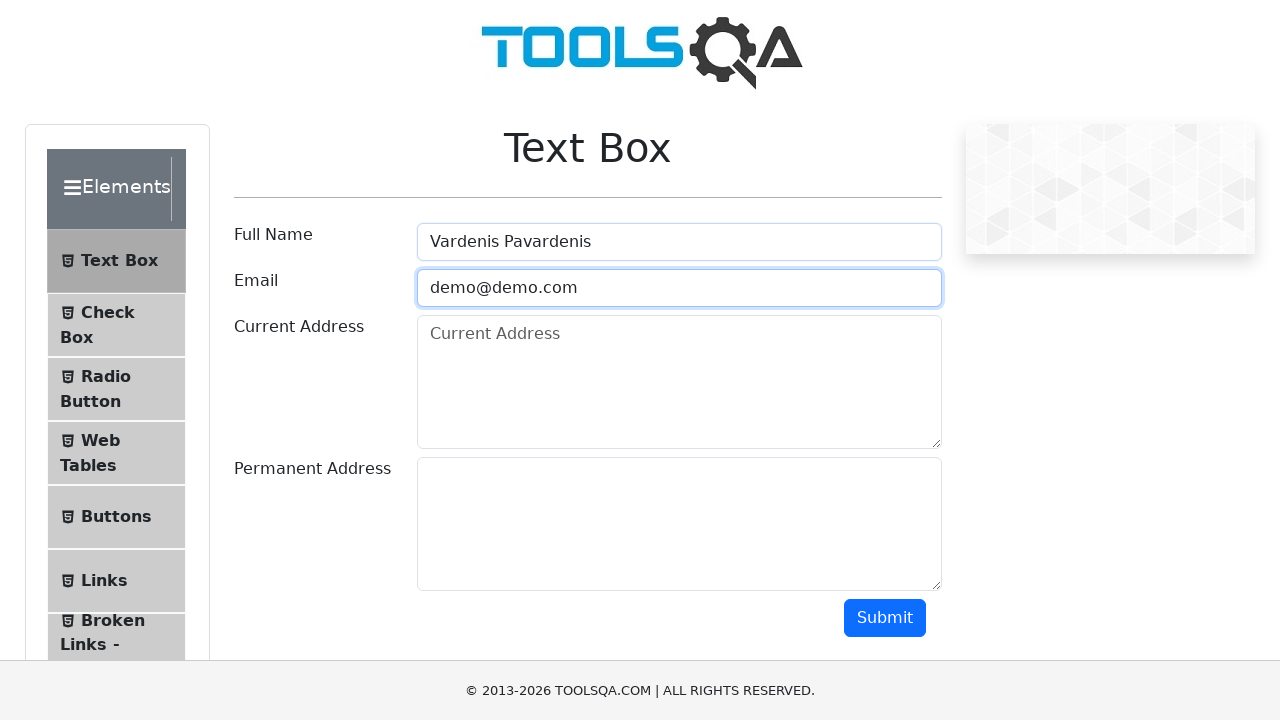

Clicked submit button to submit the form at (885, 618) on #submit
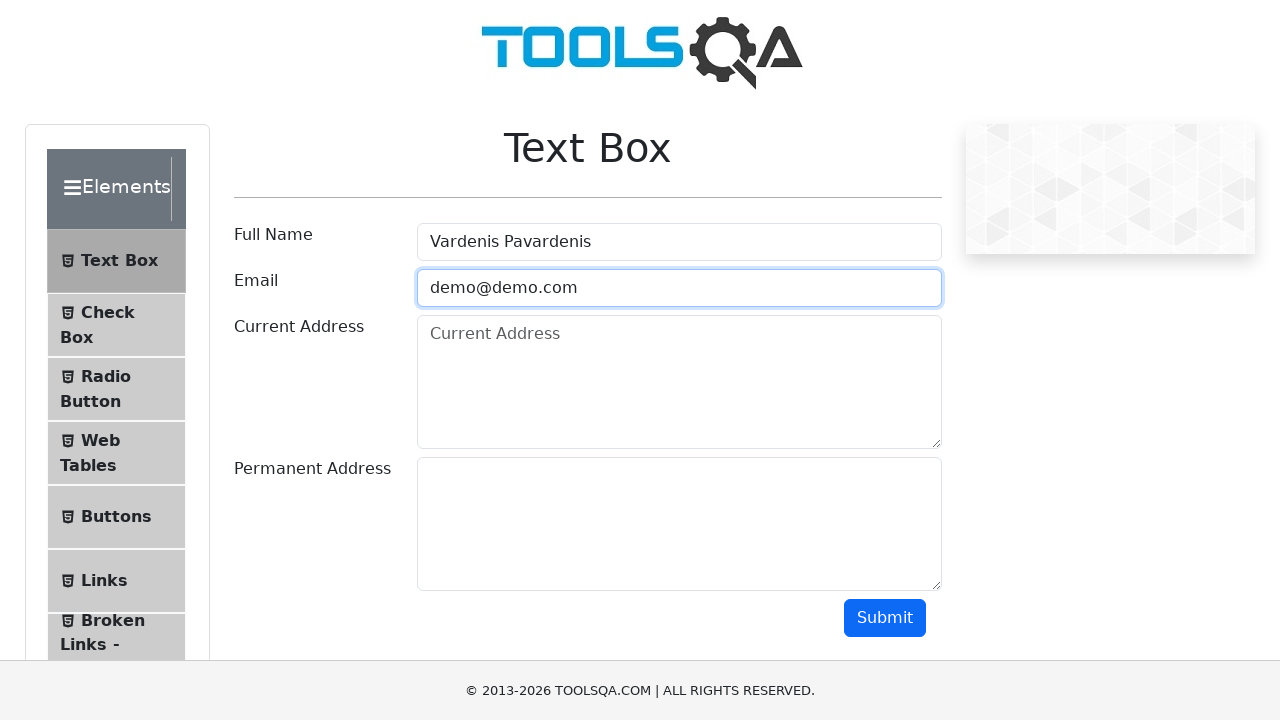

Waited for name output element to be displayed
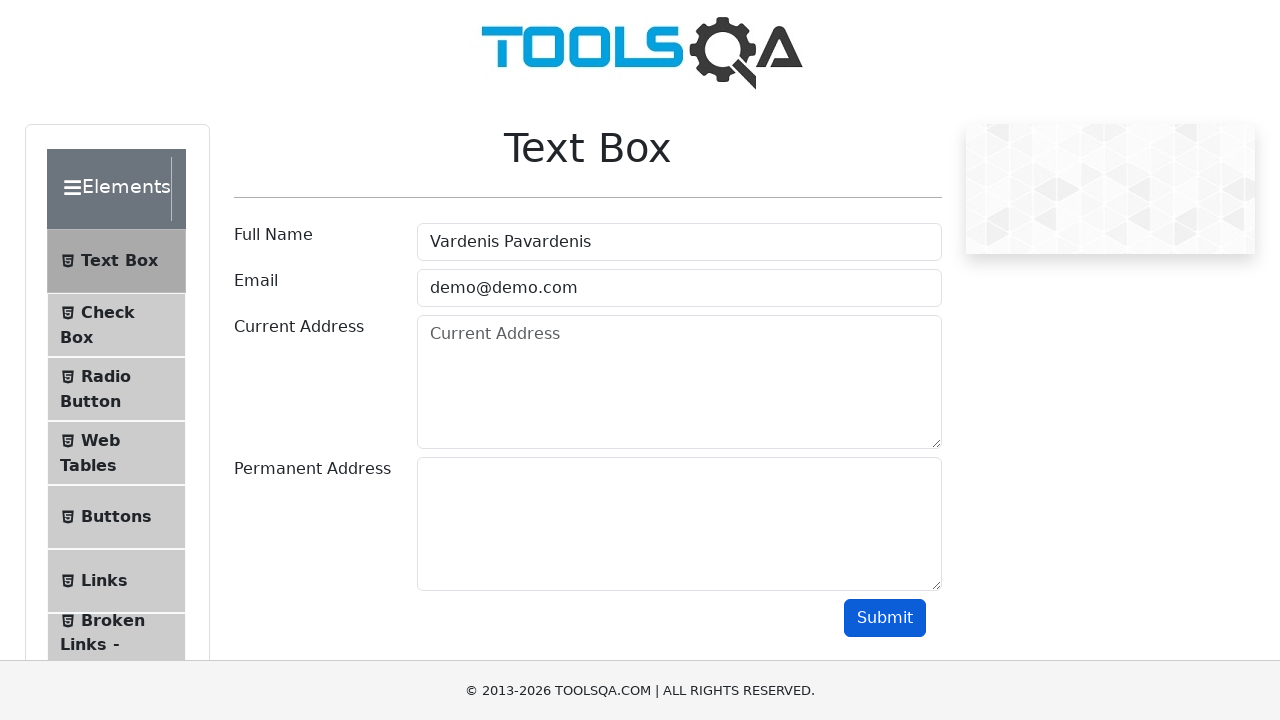

Waited for email output element to be displayed
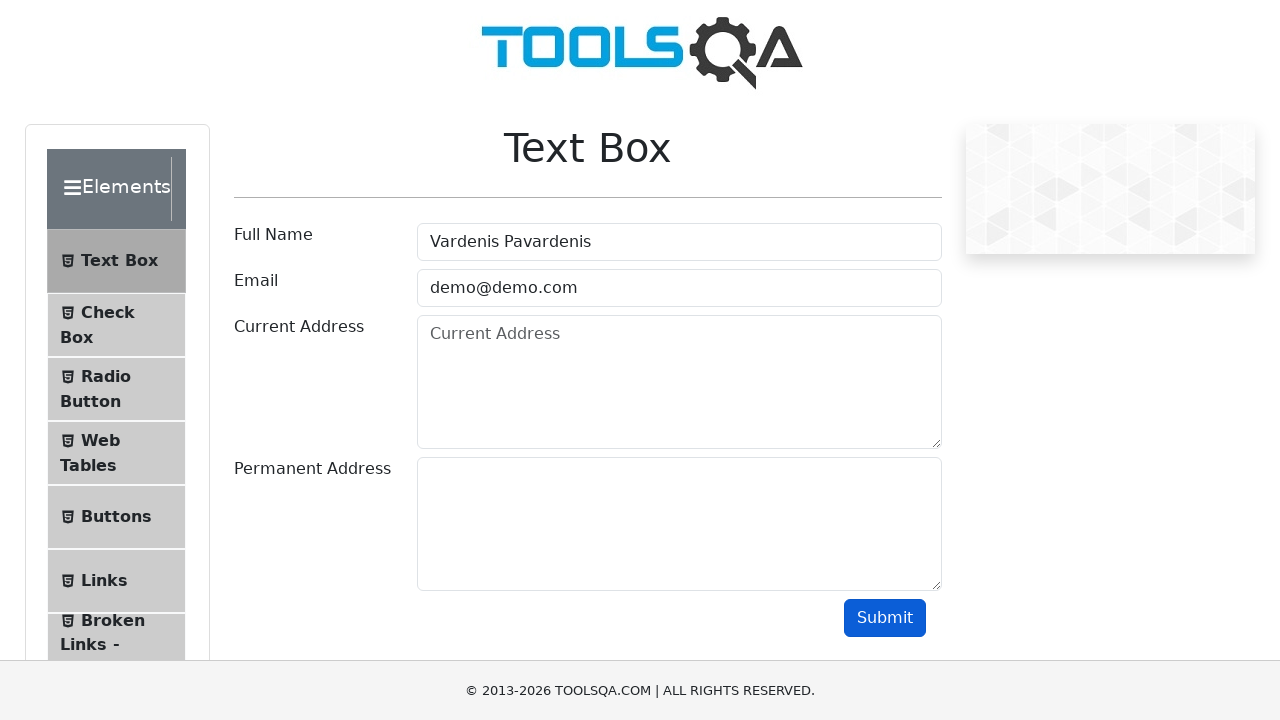

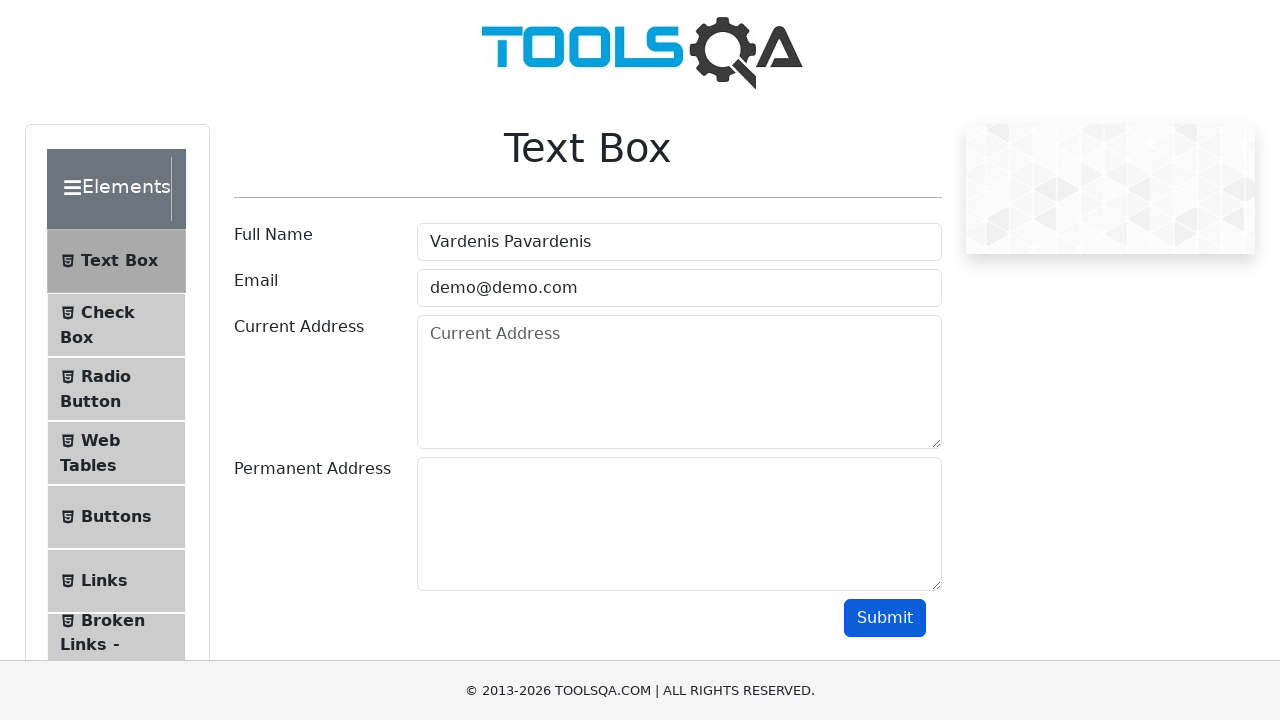